Tests the Text Box form by filling in name, email, current address, and permanent address fields, then submitting and verifying the output displays correctly.

Starting URL: https://demoqa.com/

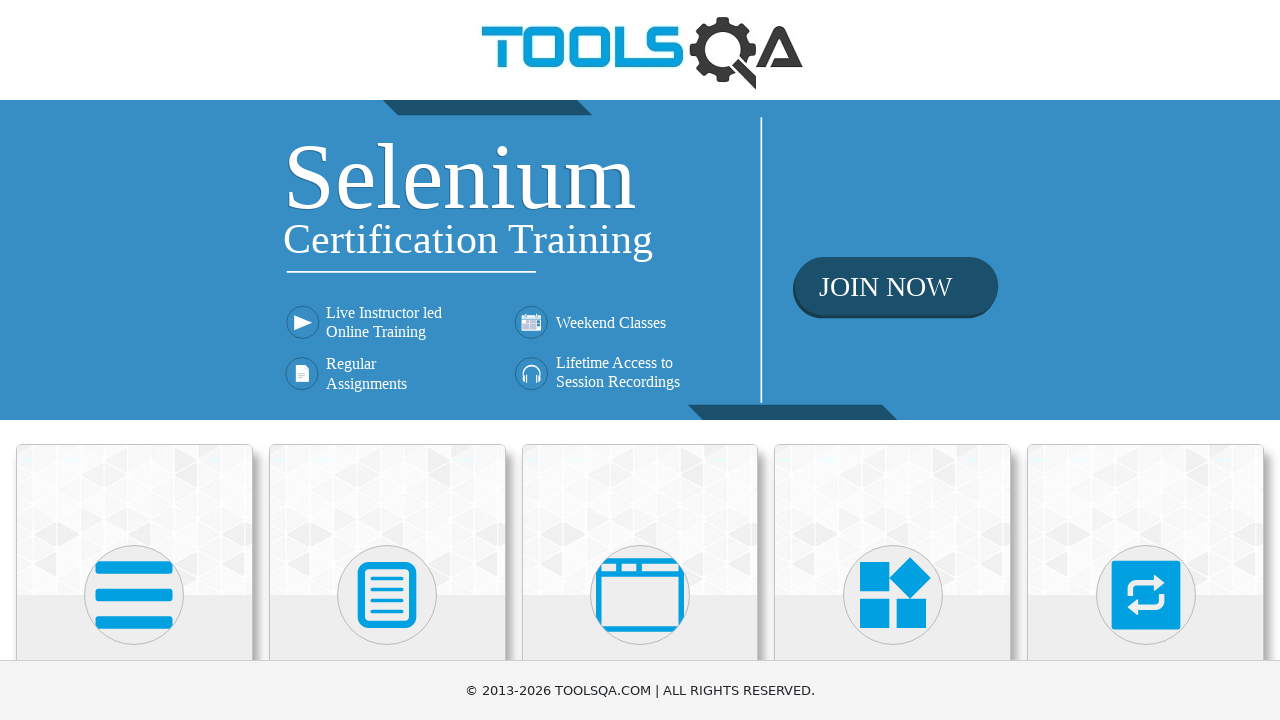

Clicked on Elements card at (134, 360) on //*[text()='Elements']/..
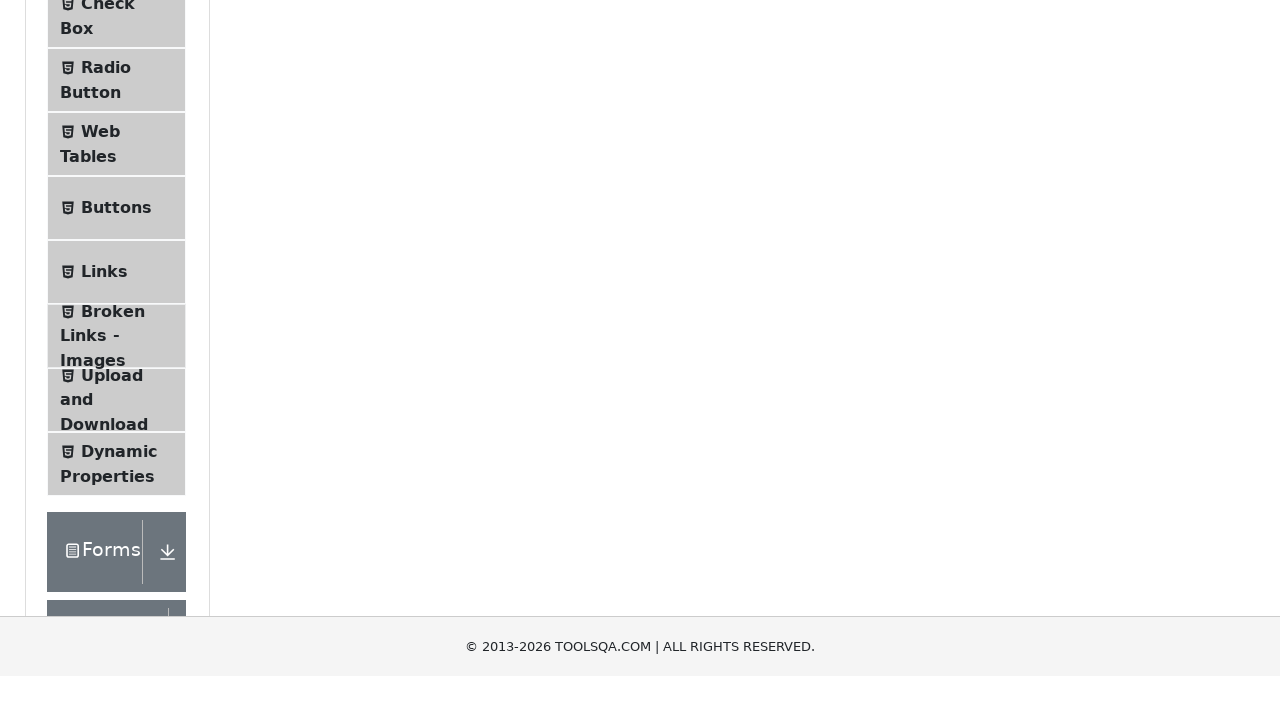

Clicked on Text Box menu item at (119, 261) on xpath=//span[text()='Text Box']
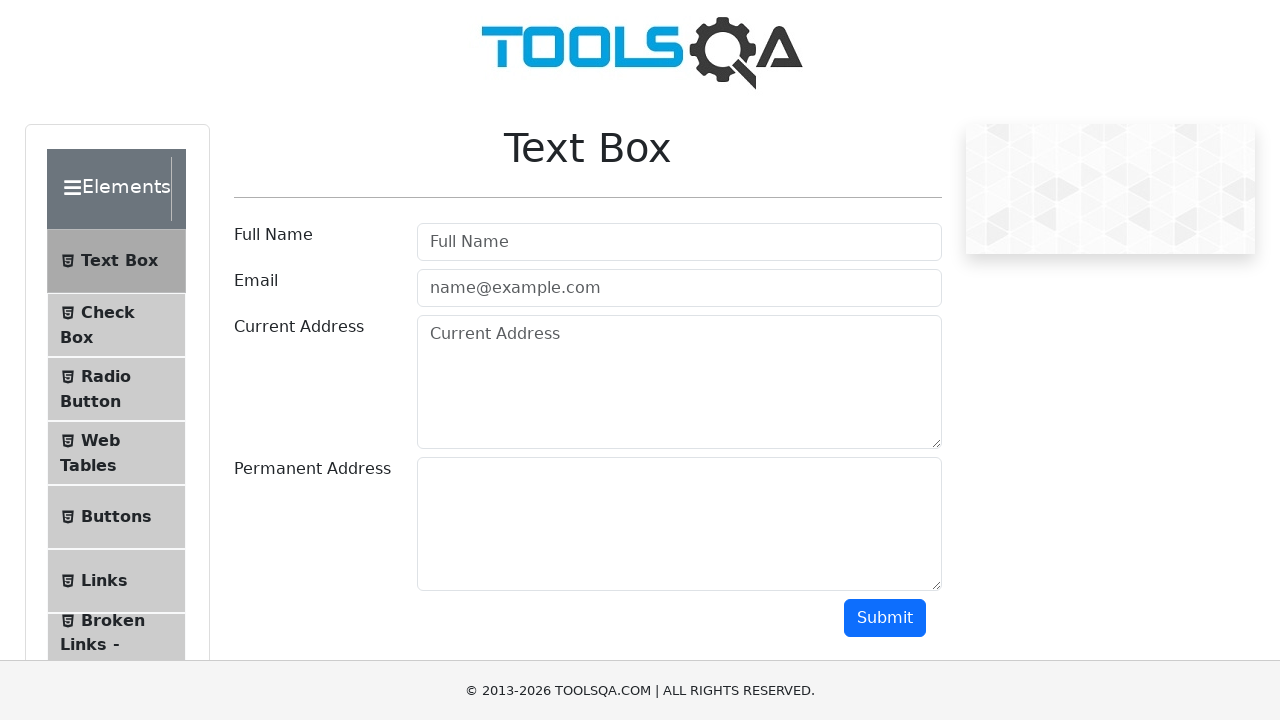

Filled userName field with 'Vasilii Brovkin' on #userName
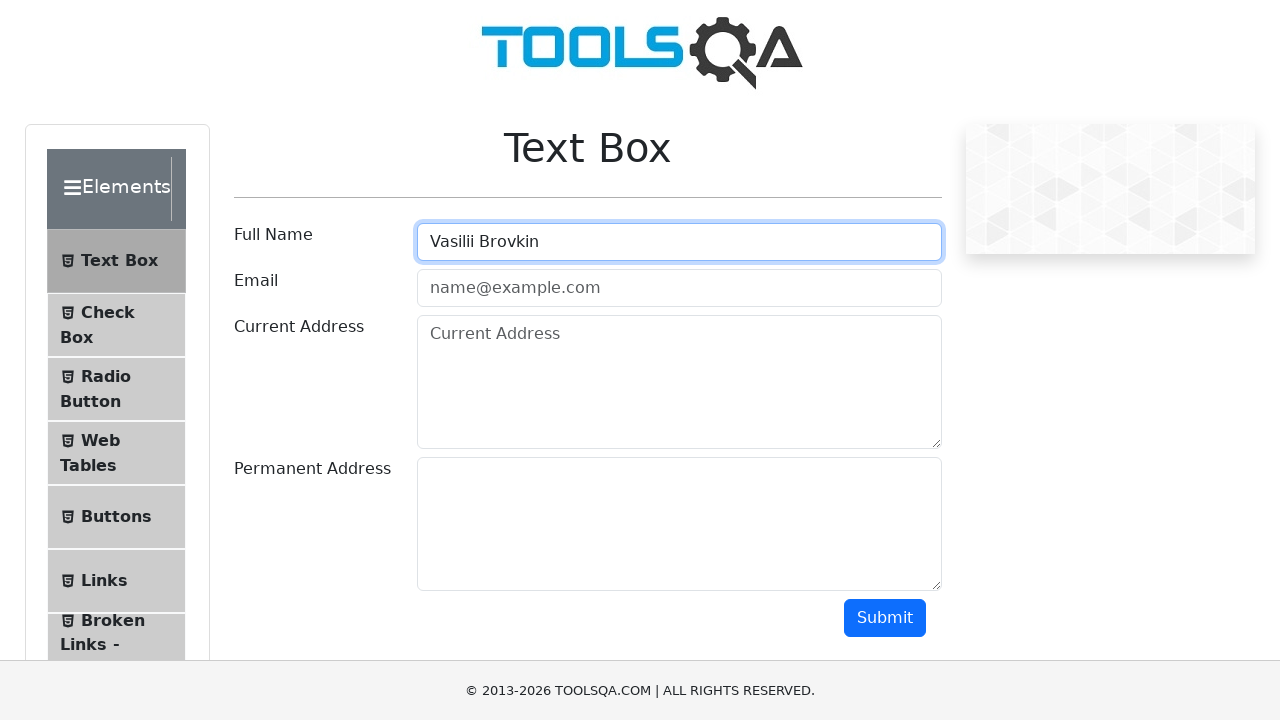

Filled userEmail field with 'vb@ua.com' on #userEmail
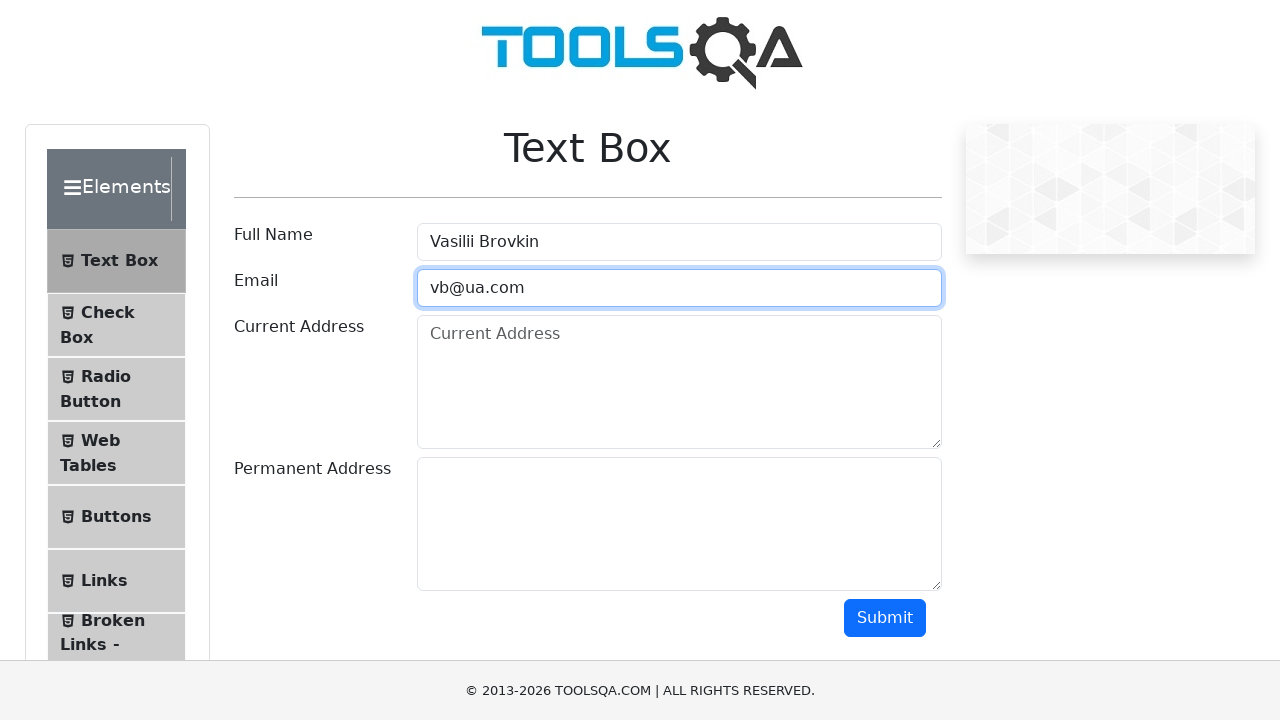

Filled currentAddress field with 'Vinn' on #currentAddress
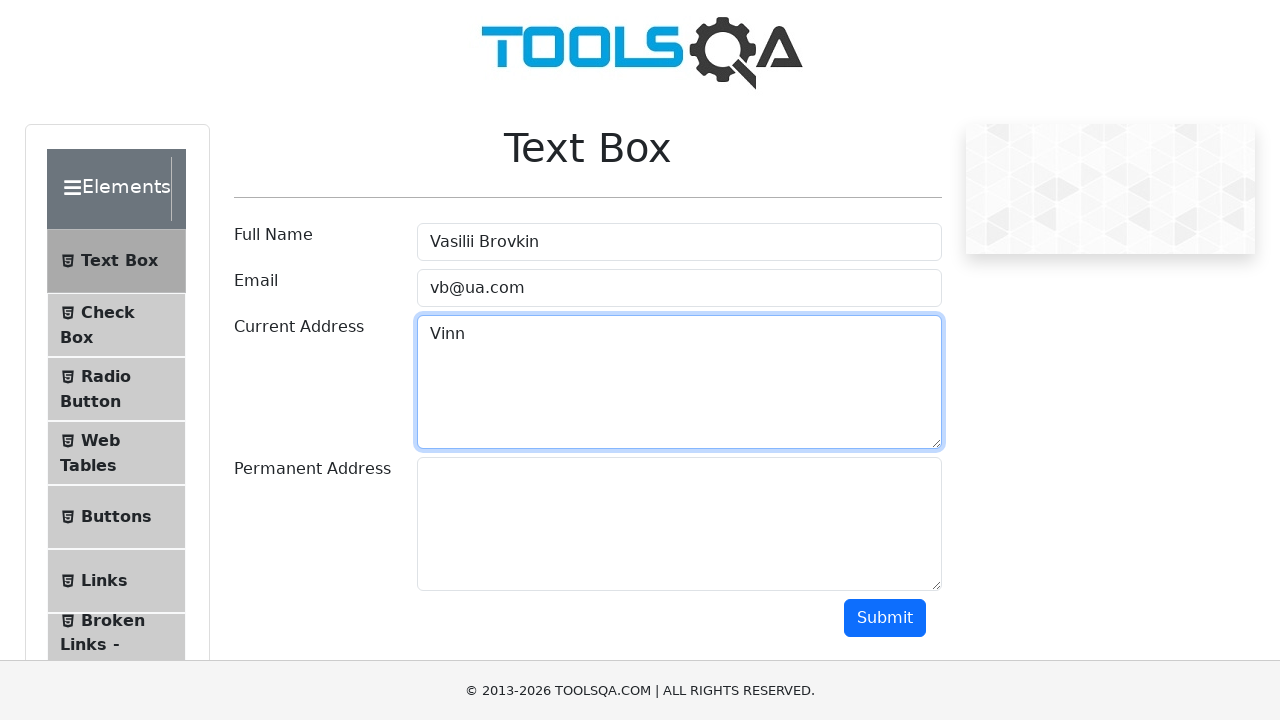

Filled permanentAddress field with 'Ukr' on #permanentAddress
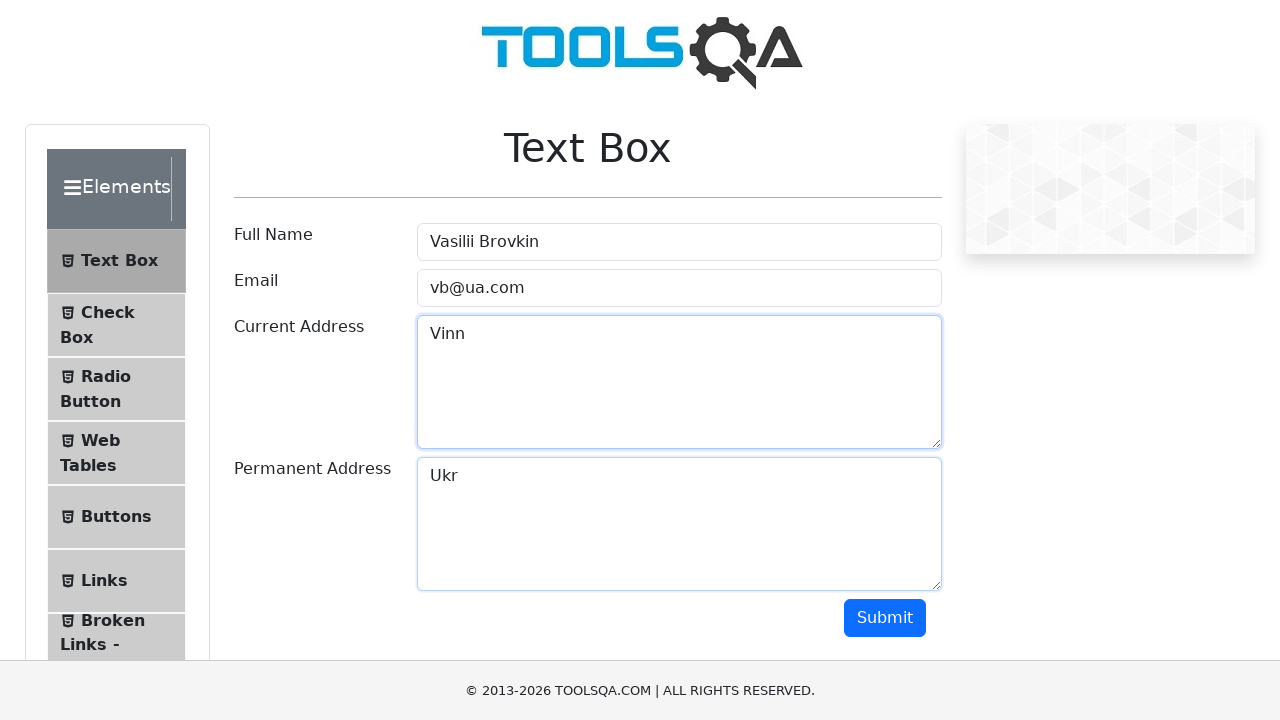

Scrolled down by 250 pixels
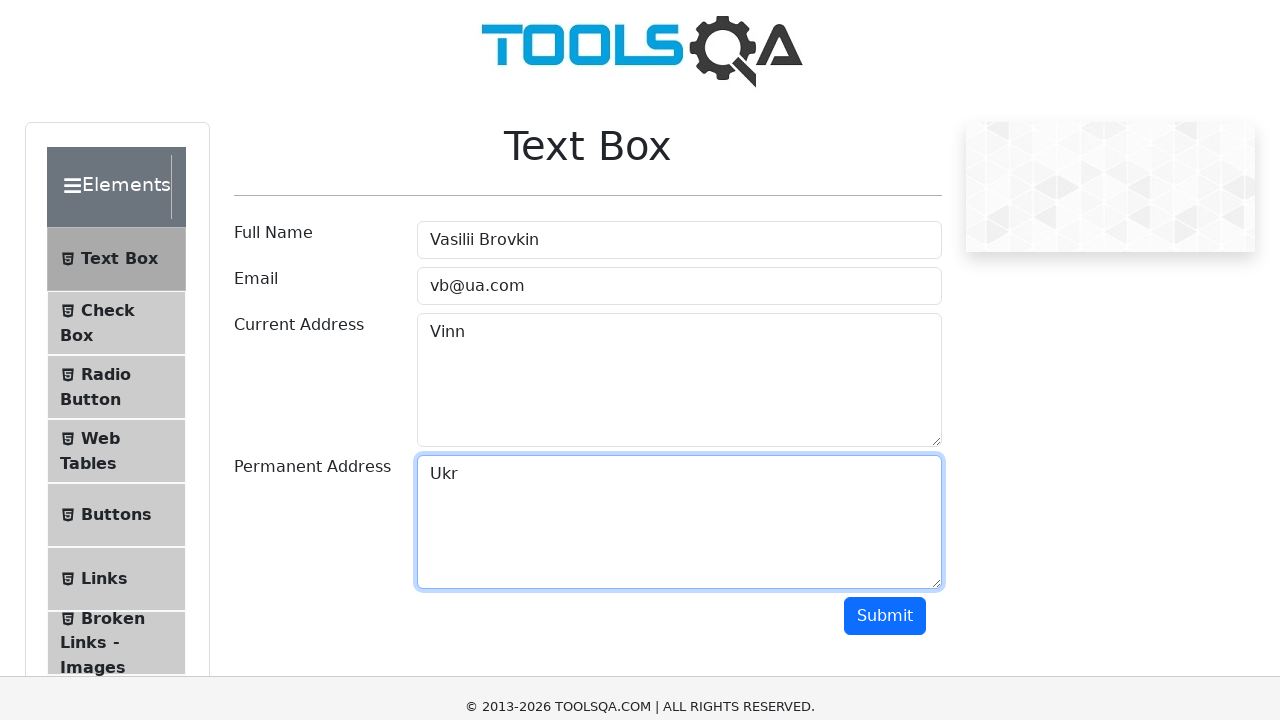

Clicked submit button at (885, 368) on #submit
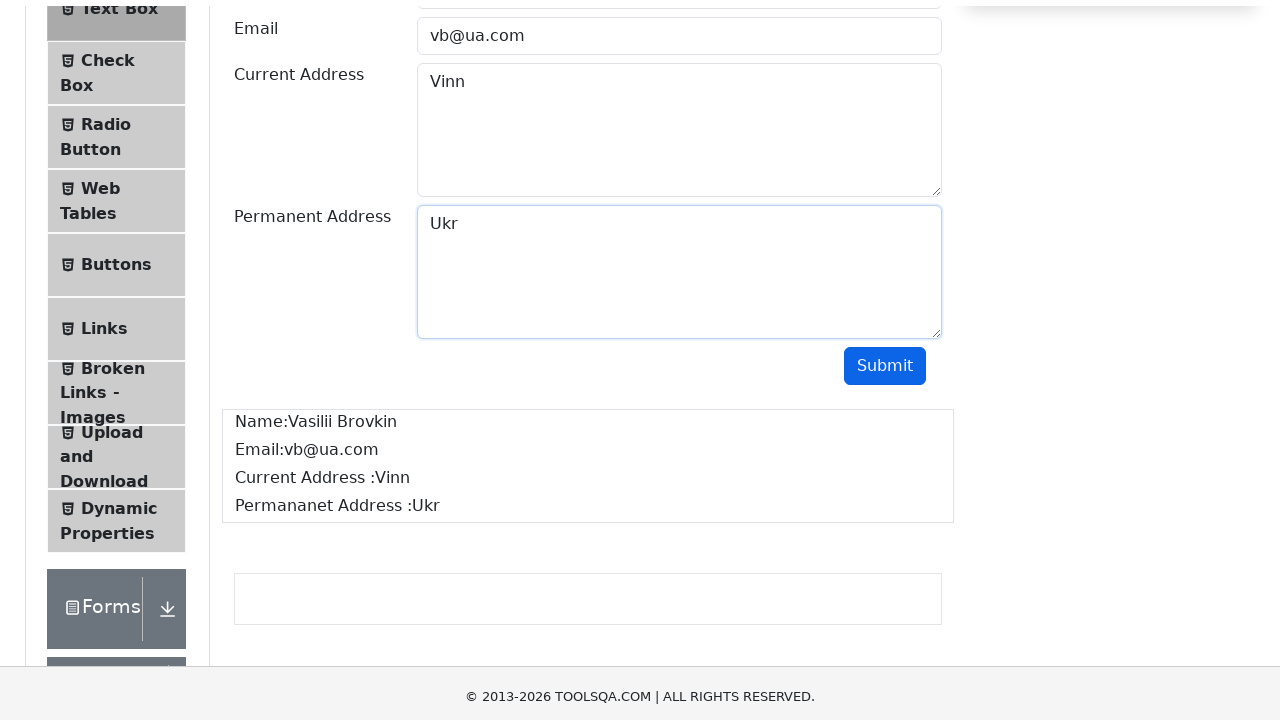

Waited for name output field to appear
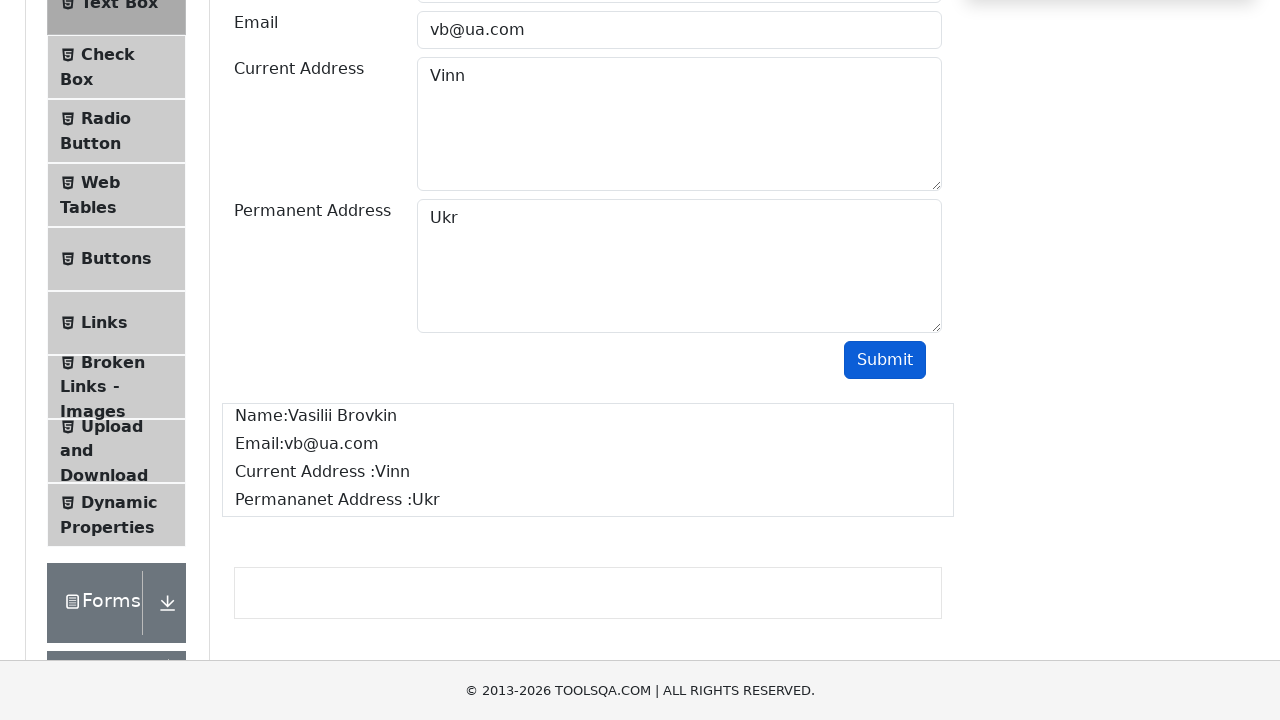

Waited for email output field to appear
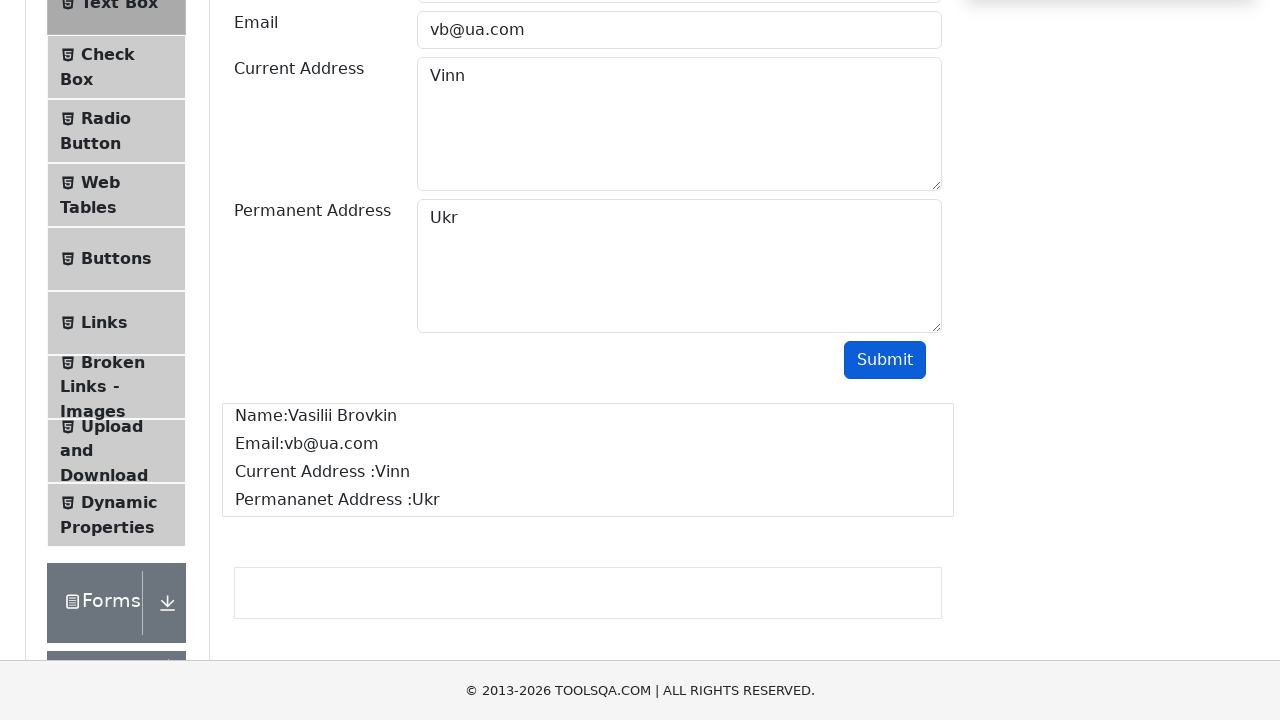

Waited for currentAddress output field to appear
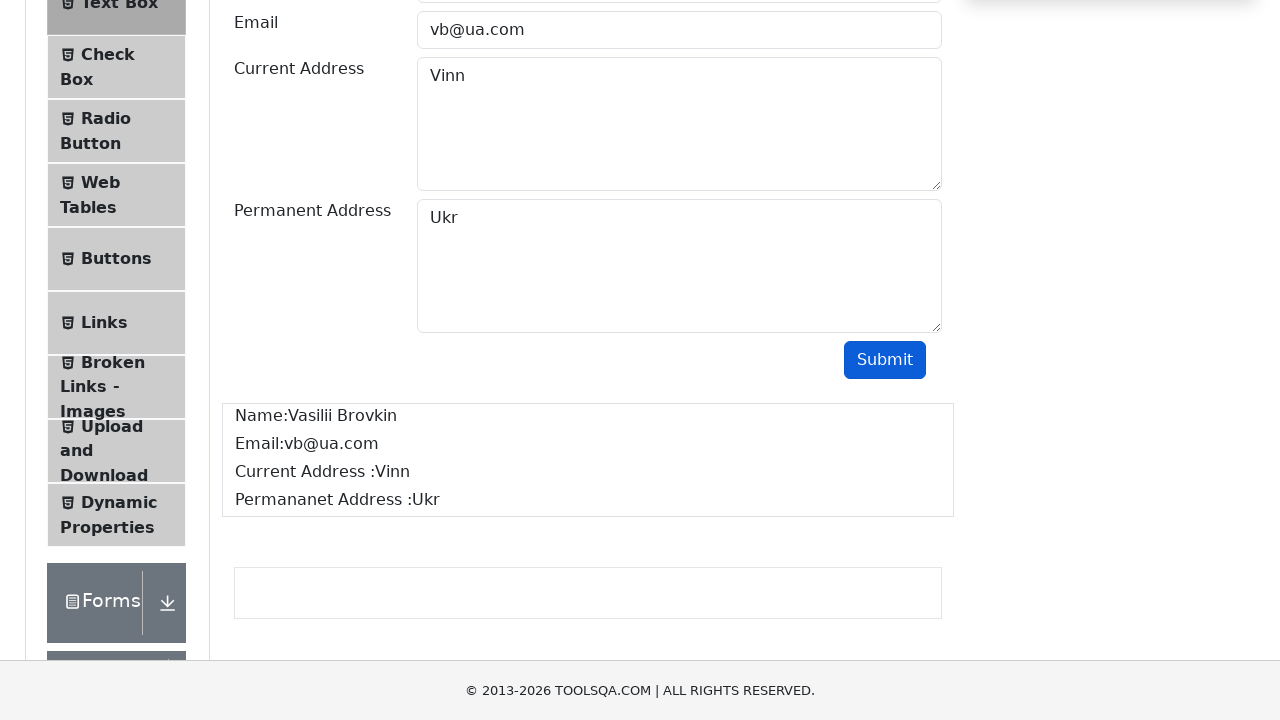

Waited for permanentAddress output field to appear
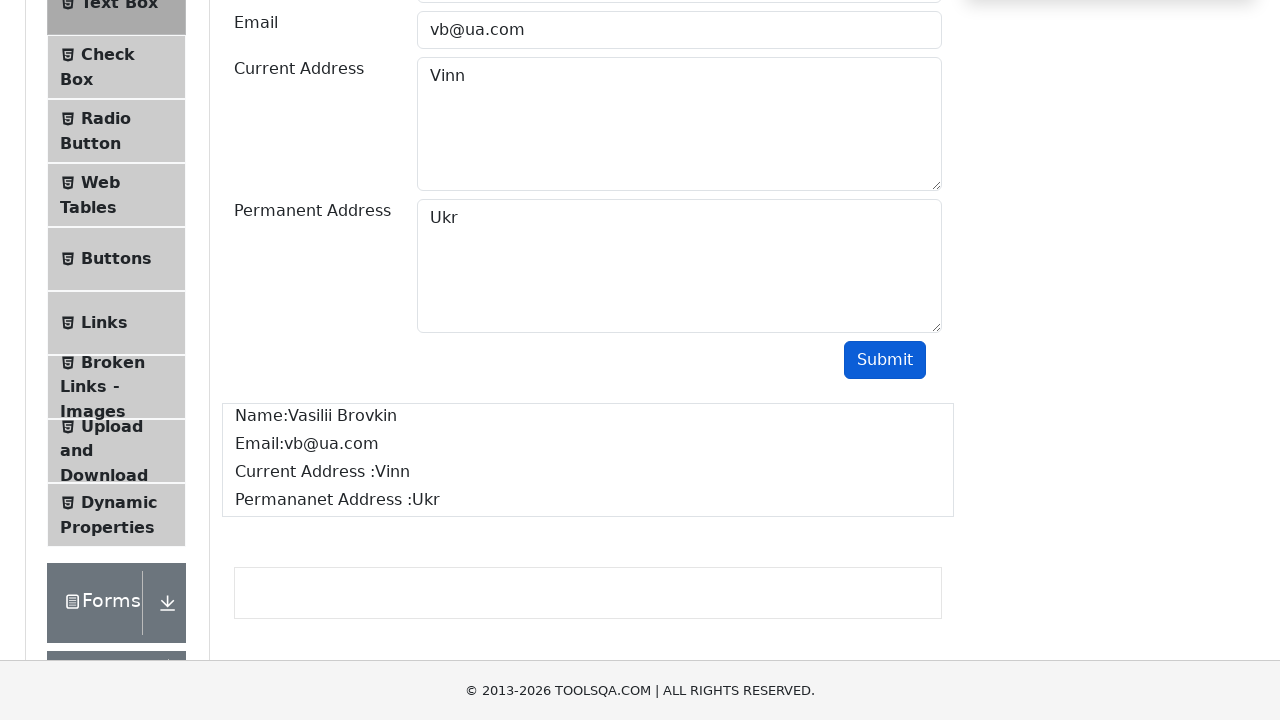

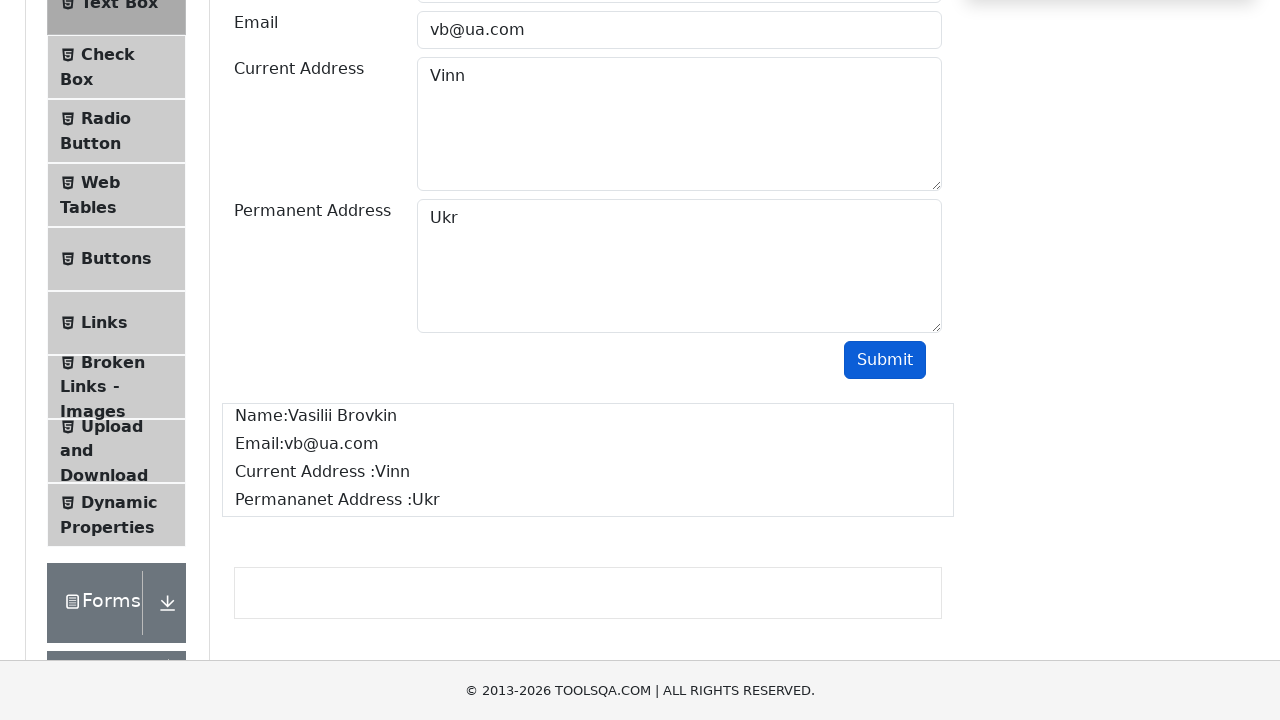